Tests a registration form by filling in first name, last name, and email fields, then submits the form and verifies that a success message is displayed.

Starting URL: http://suninjuly.github.io/registration1.html

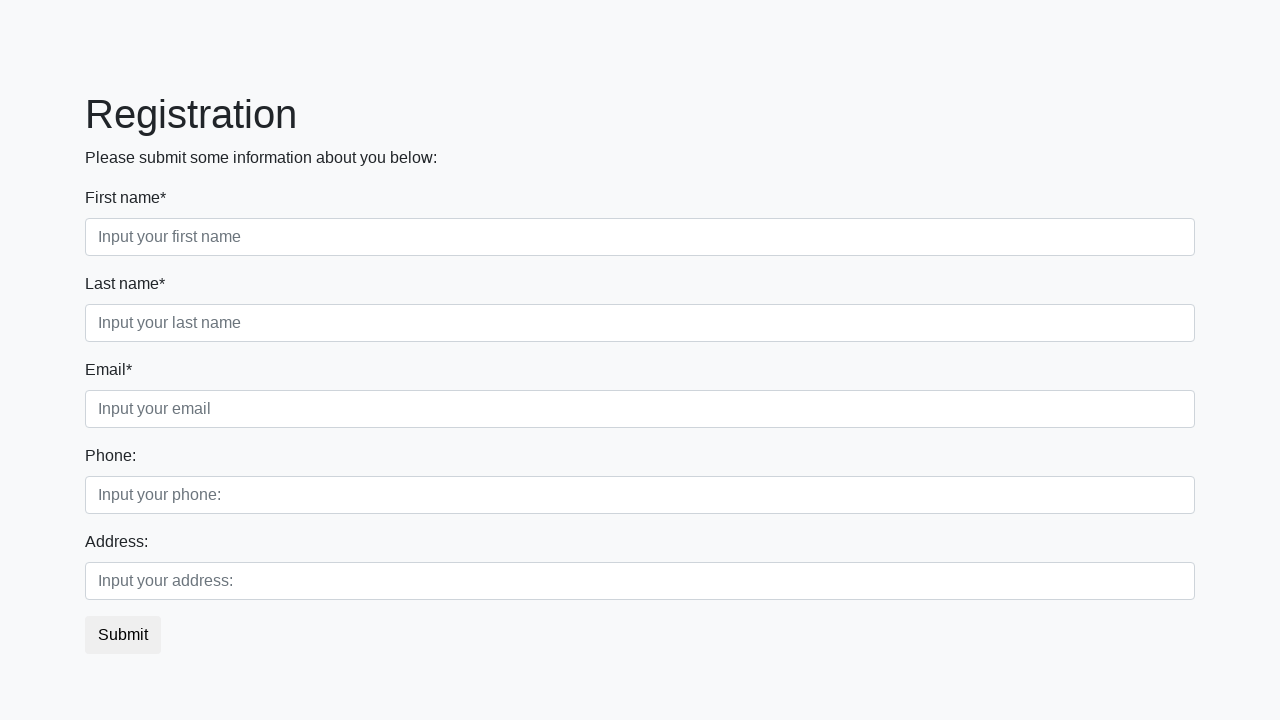

Filled first name field with 'Marcus' on input[placeholder='Input your first name']
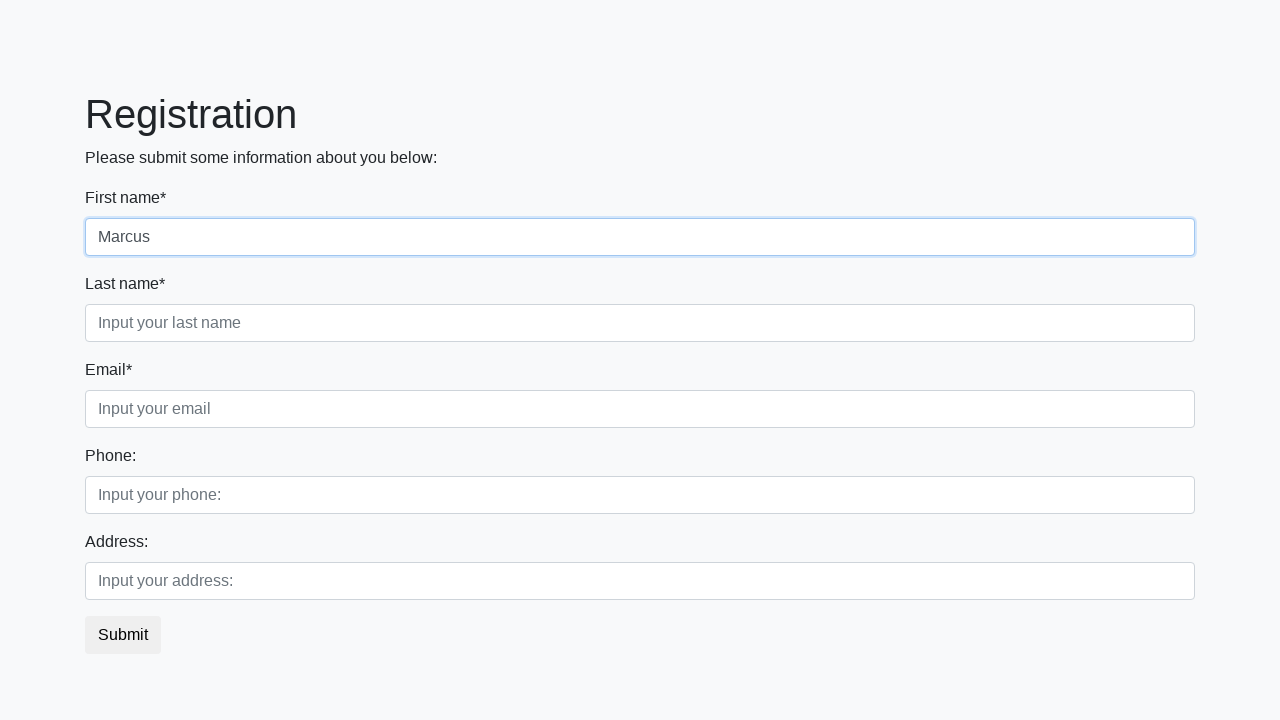

Filled last name field with 'Thompson' on input[placeholder='Input your last name']
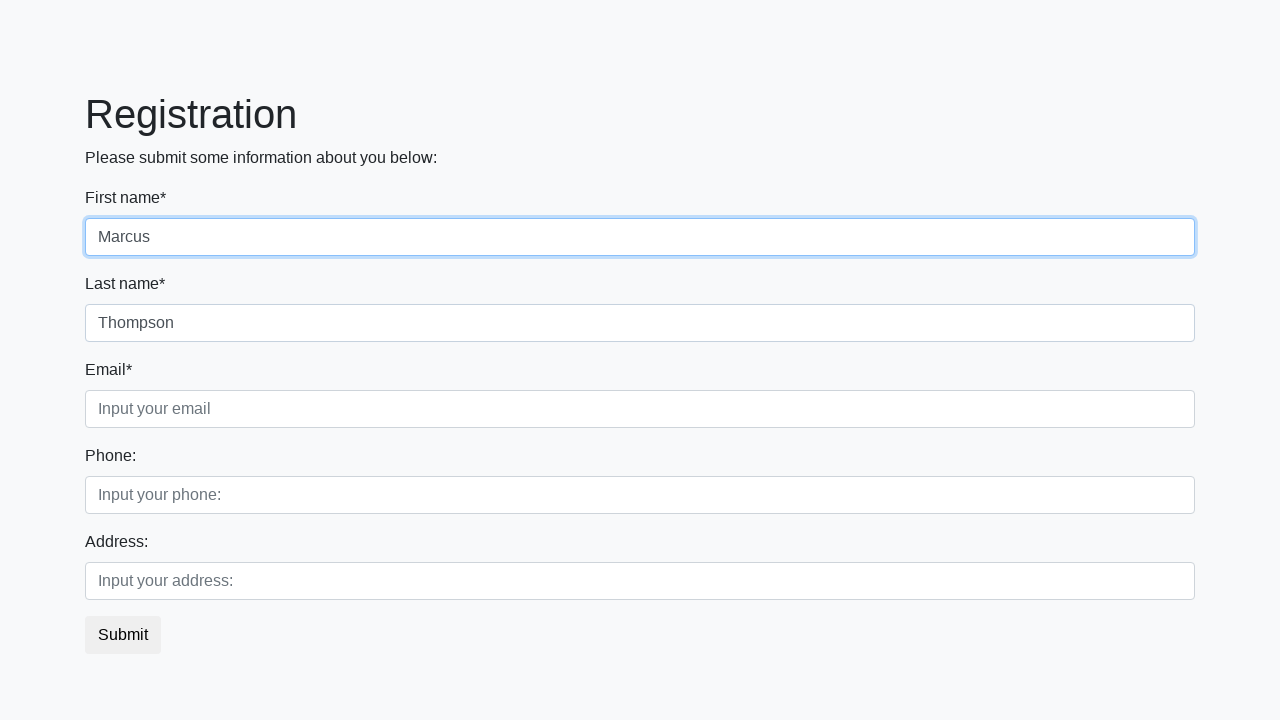

Filled email field with 'marcus.thompson@example.com' on input[placeholder='Input your email']
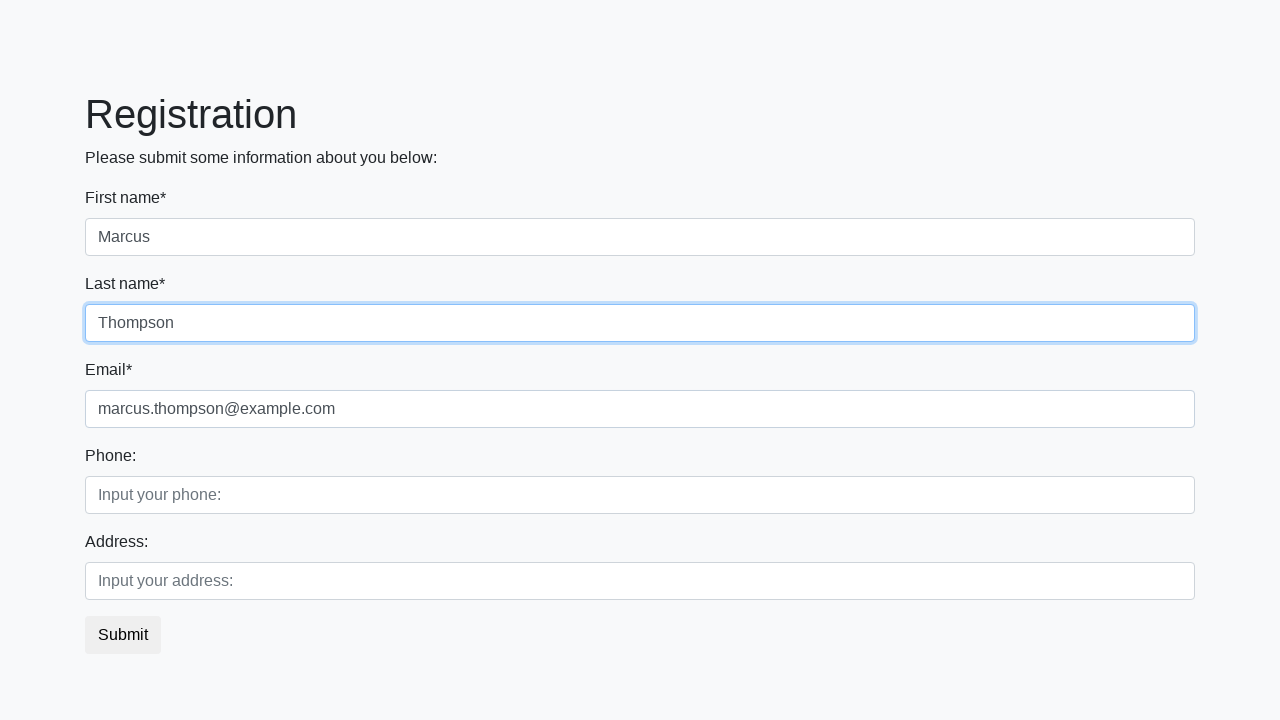

Clicked submit button to register at (123, 635) on button.btn
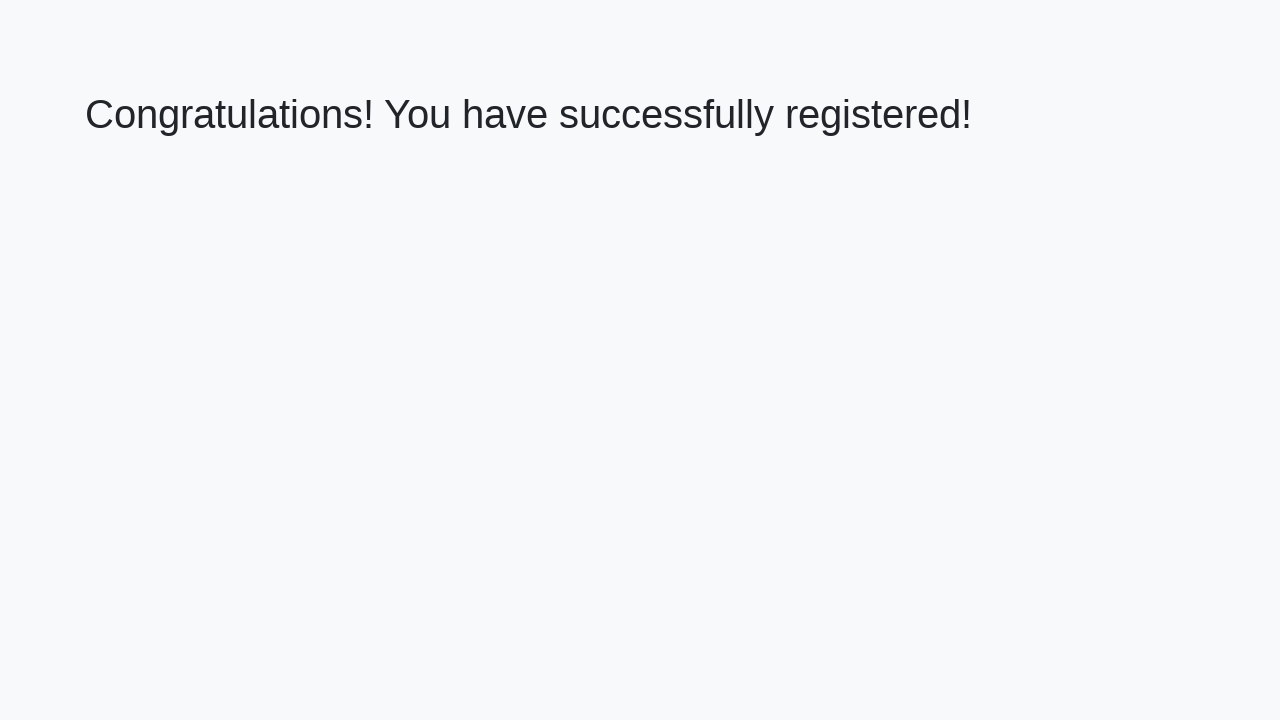

Success message heading loaded
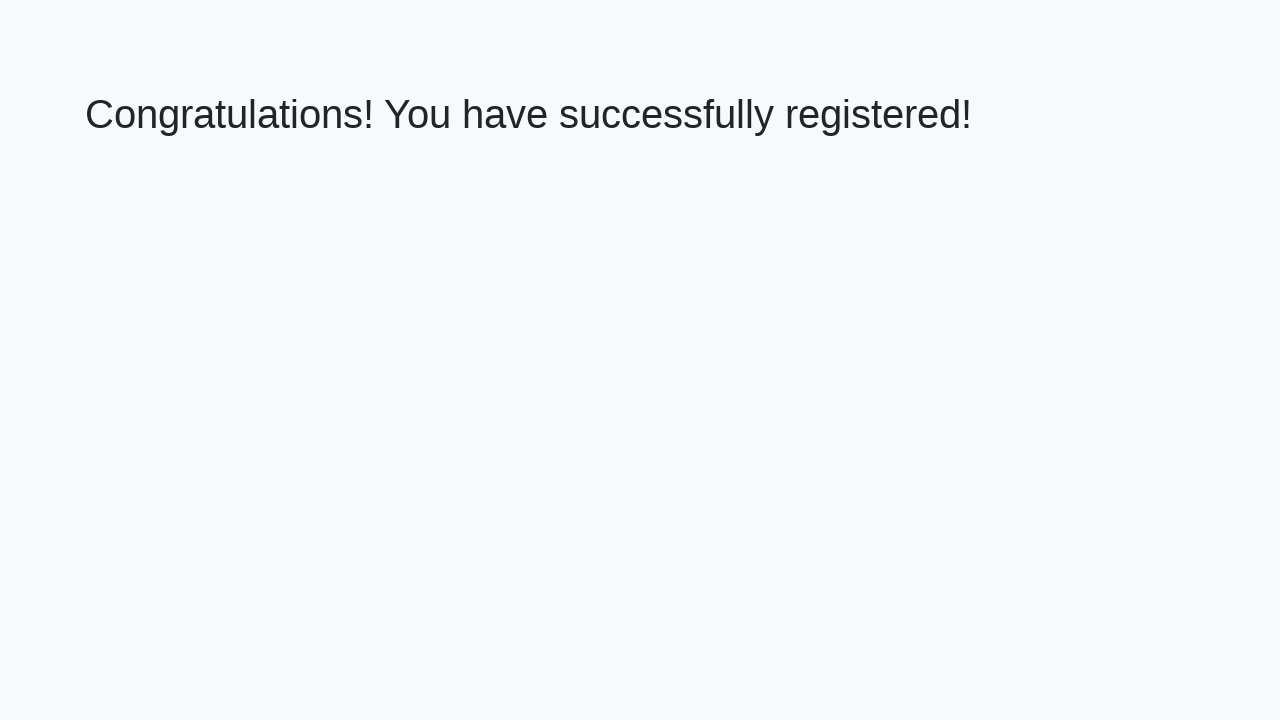

Retrieved success message text
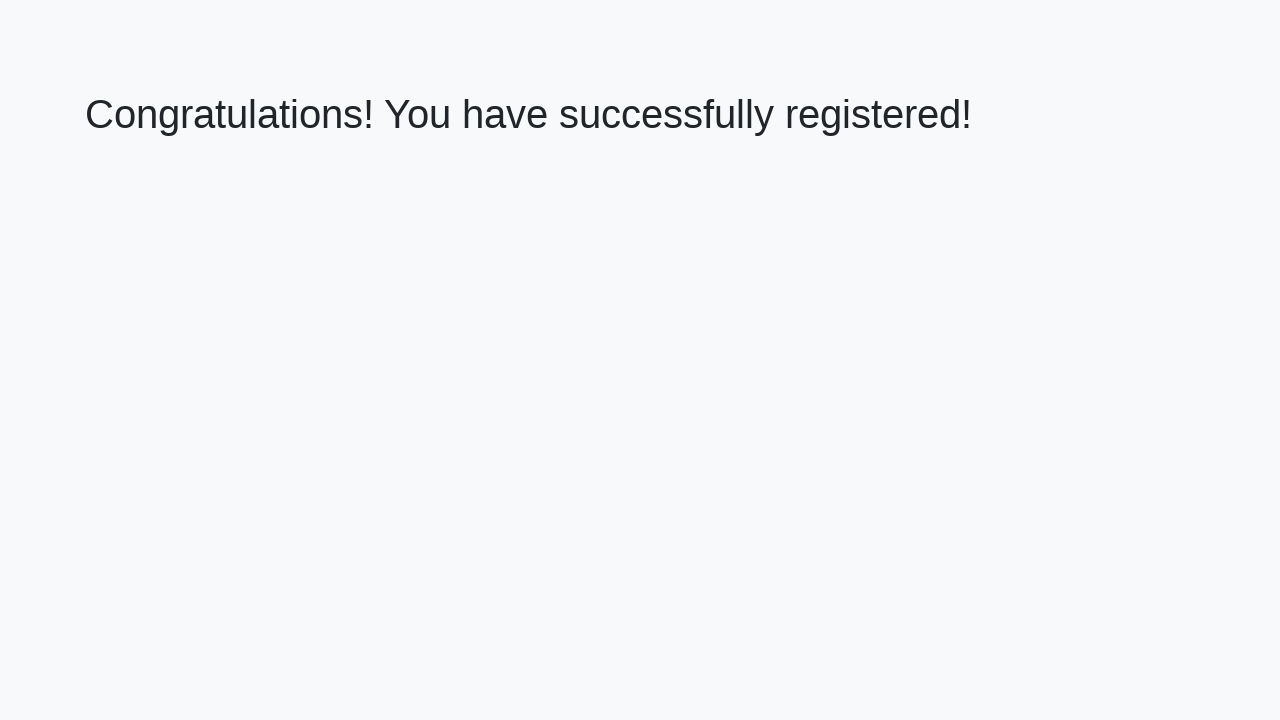

Verified success message: 'Congratulations! You have successfully registered!'
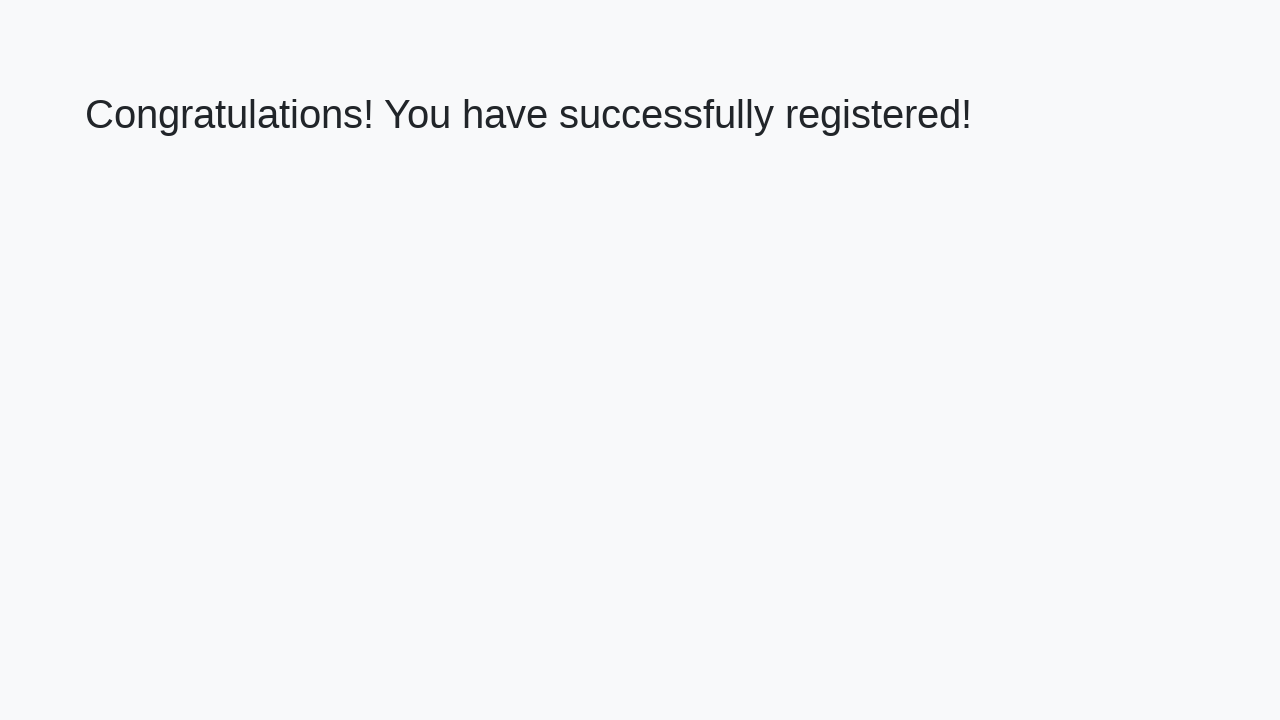

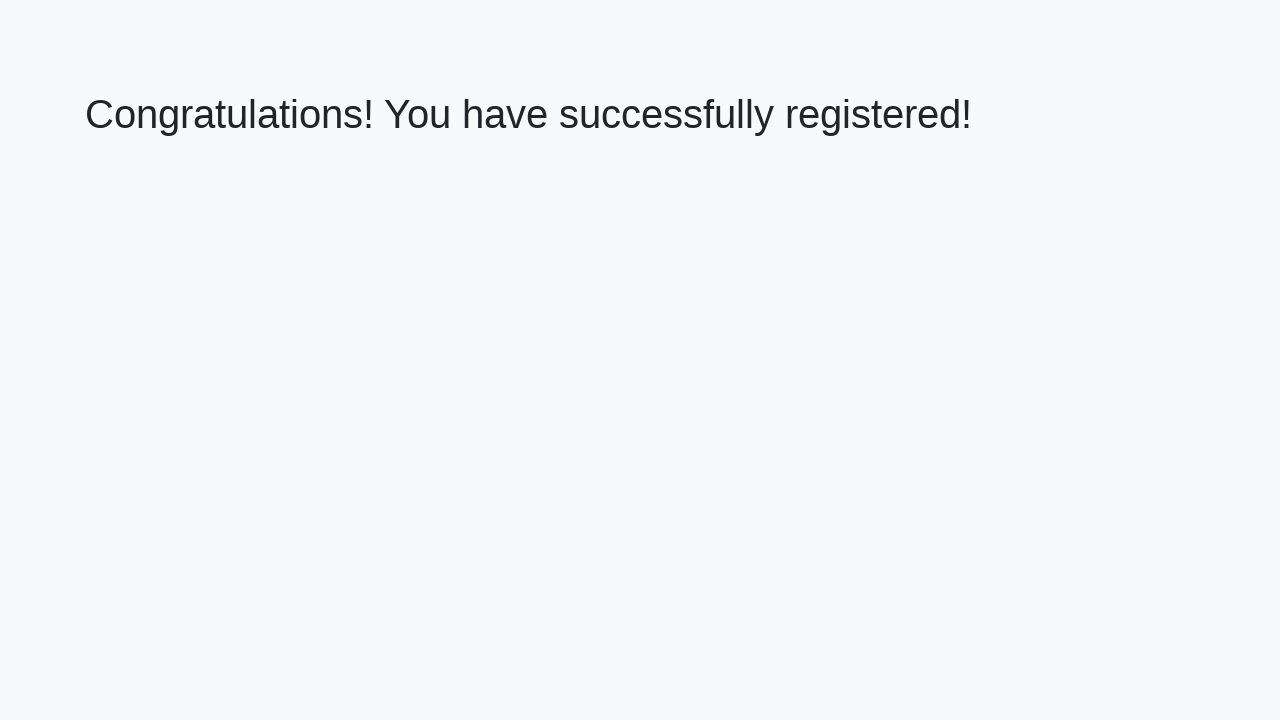